Tests checkbox functionality by clicking a checkbox, verifying its selected state, then unchecking it if selected, and counting total checkboxes on the page

Starting URL: https://rahulshettyacademy.com/AutomationPractice/

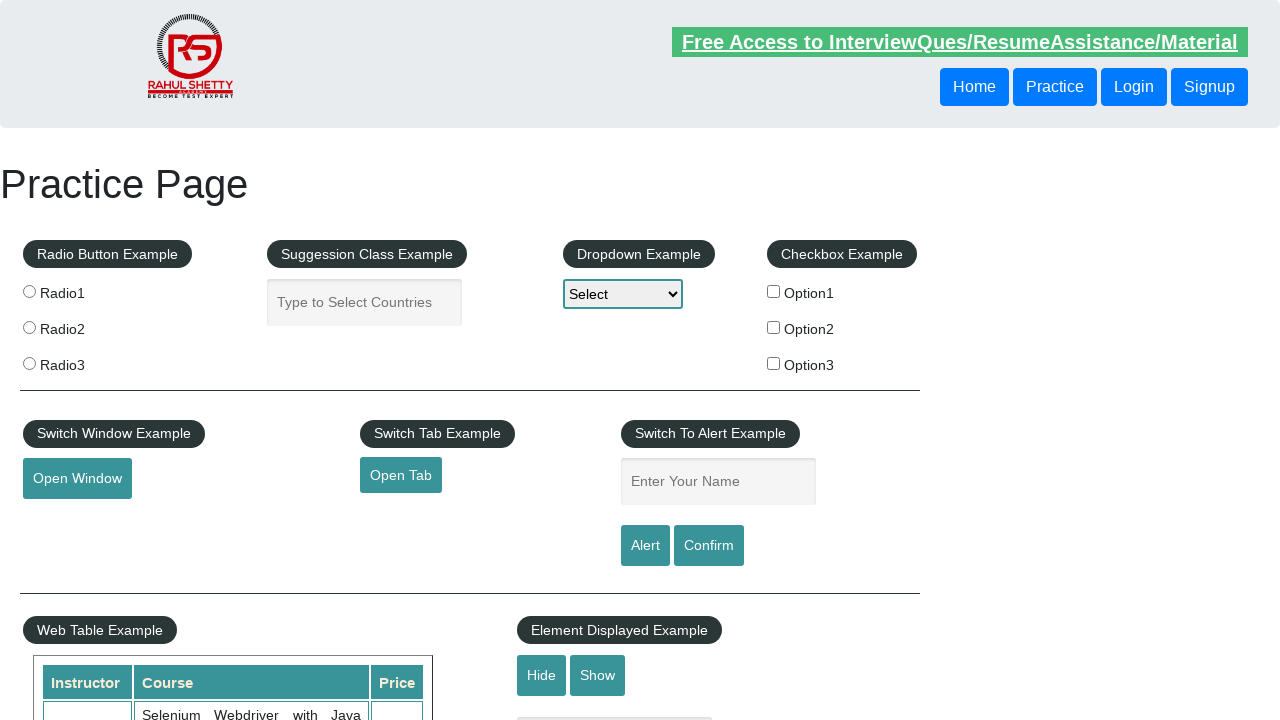

Clicked the first checkbox option at (774, 291) on #checkBoxOption1
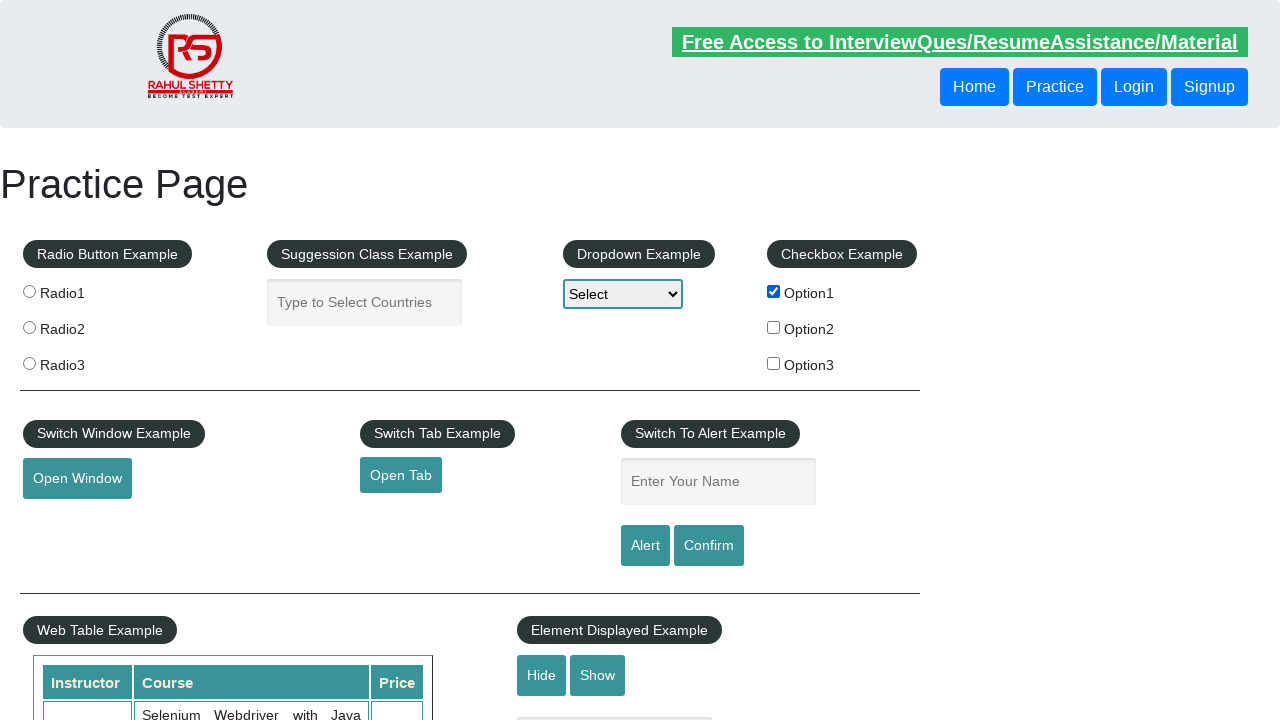

Verified that first checkbox is selected
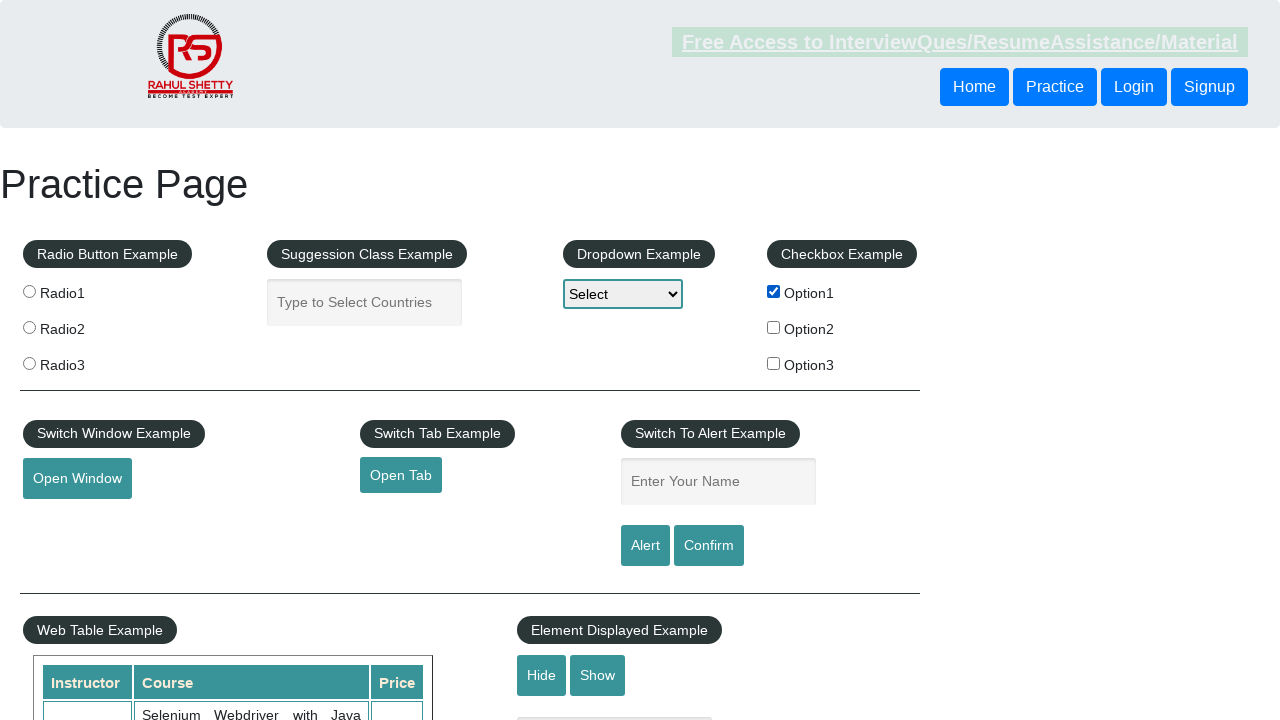

Unchecked the first checkbox option at (774, 291) on #checkBoxOption1
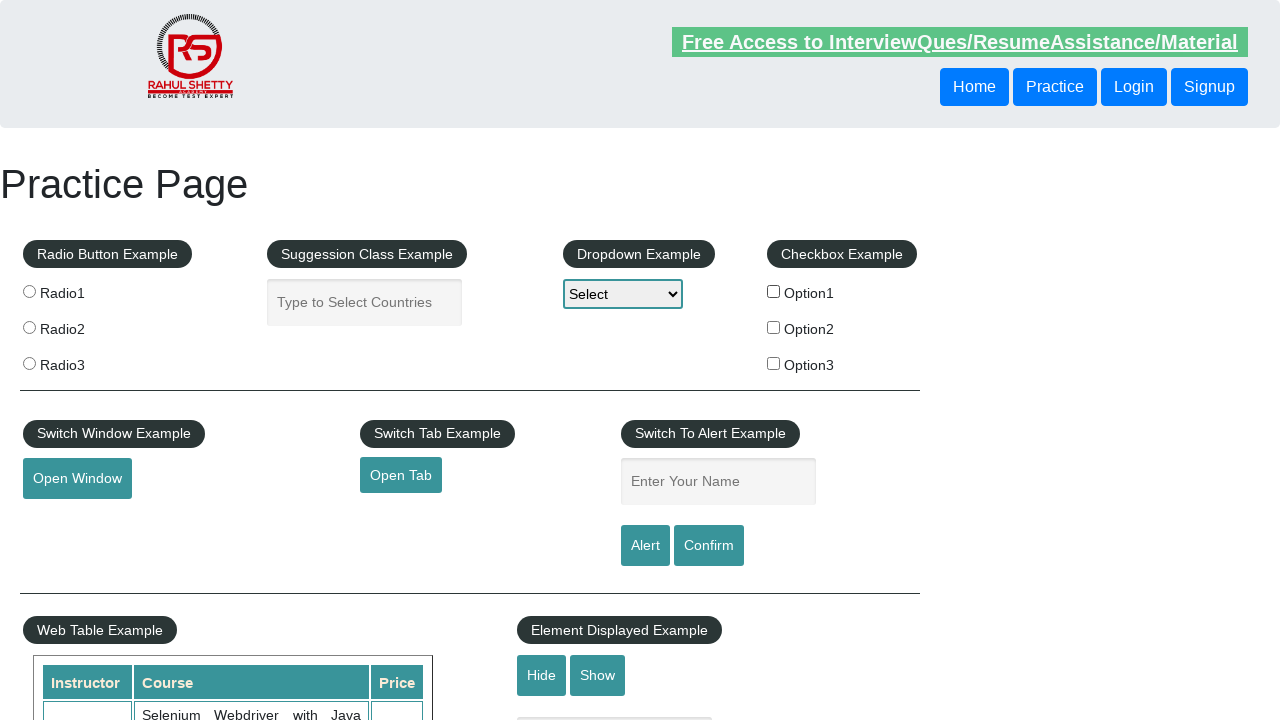

Waited for all checkboxes to be visible on page
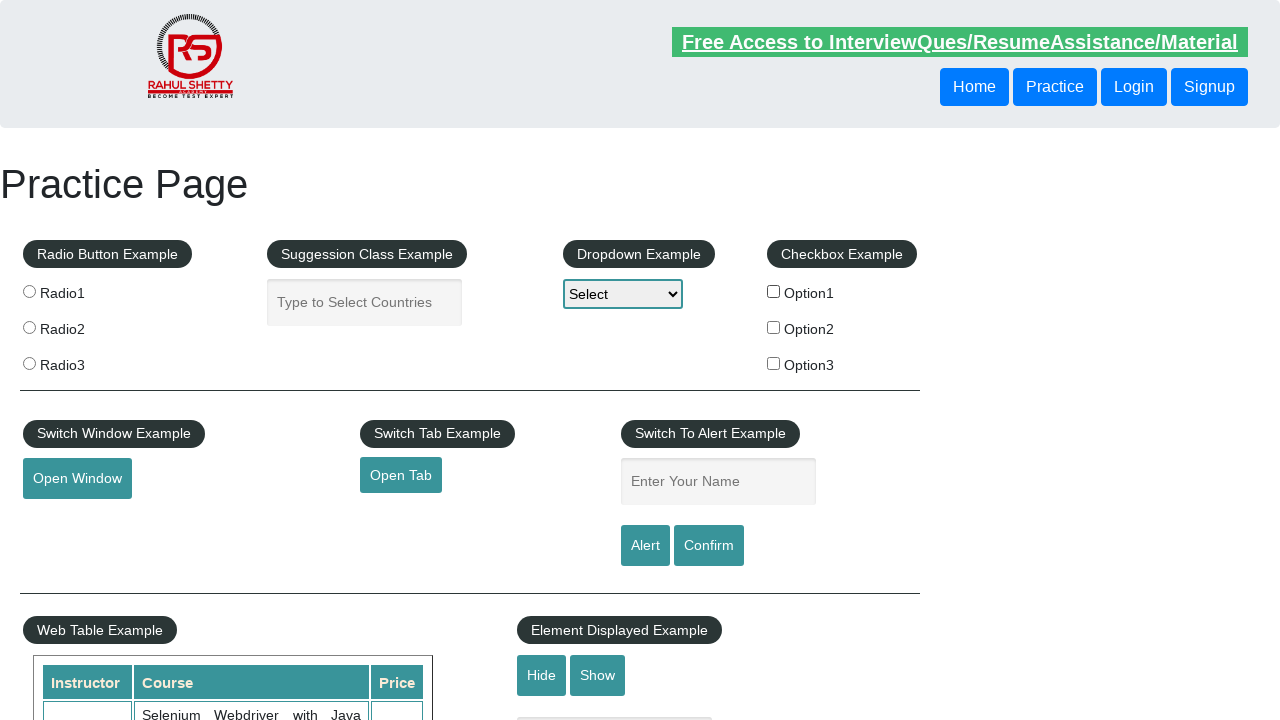

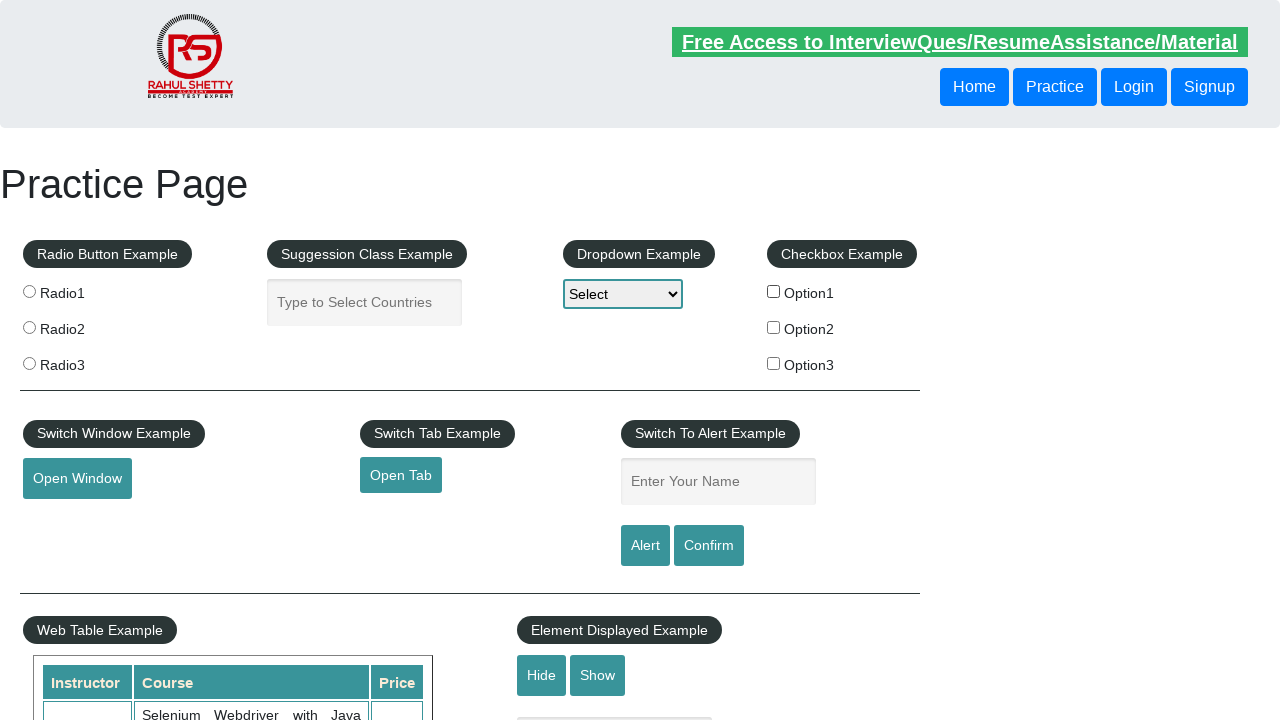